Tests right-click (context menu) functionality by performing a right-click action on a button element to trigger a context menu

Starting URL: https://swisnl.github.io/jQuery-contextMenu/demo.html

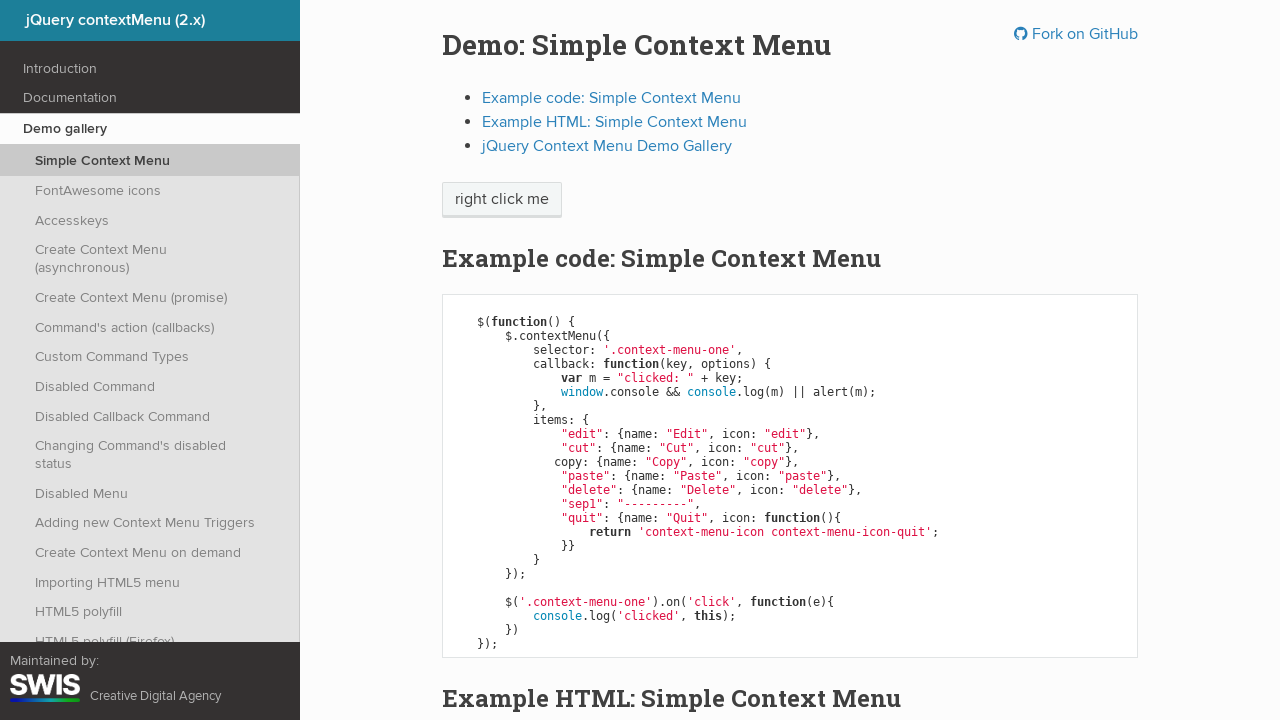

Located the right-click button element
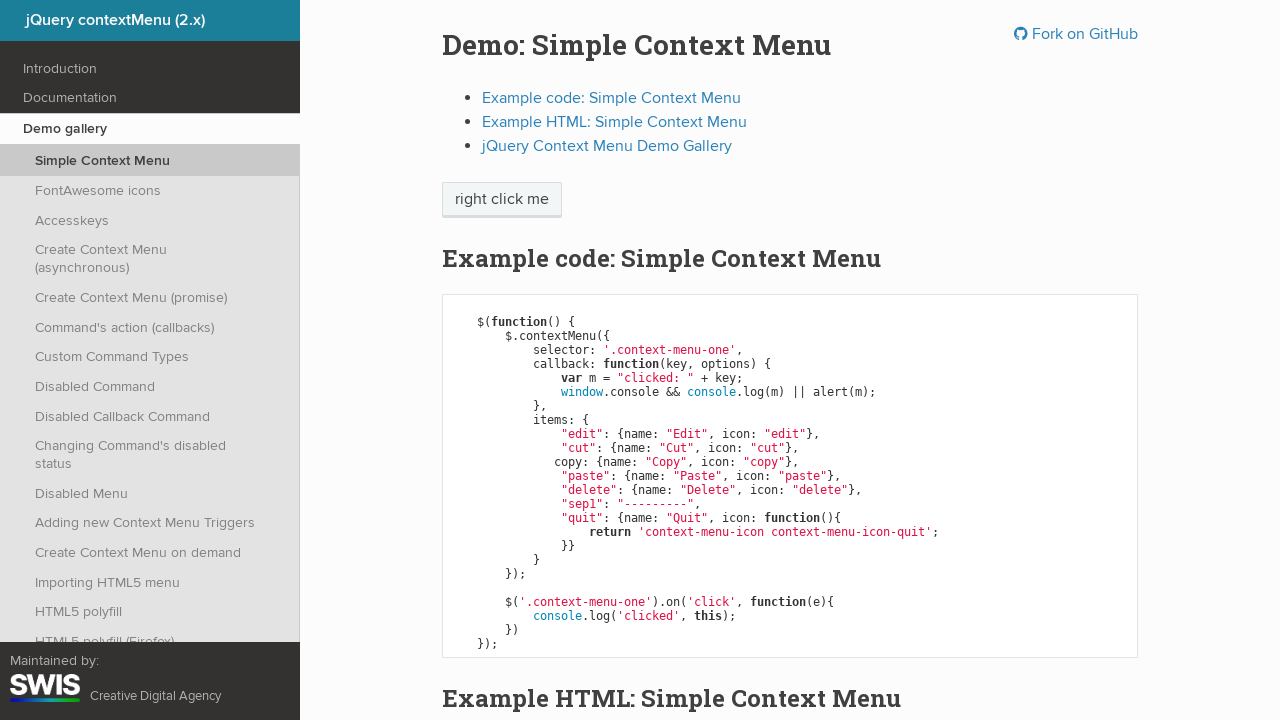

Performed right-click action on the button to trigger context menu at (502, 200) on xpath=//span[text()='right click me']
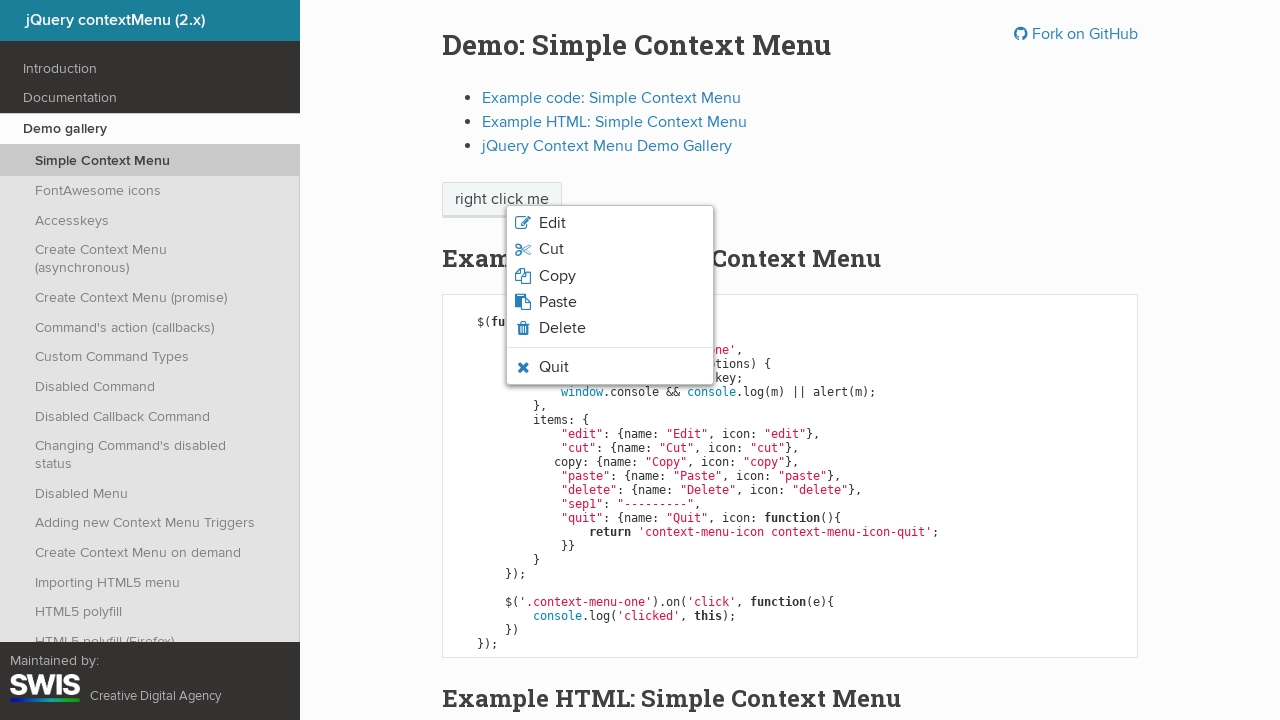

Context menu appeared and loaded
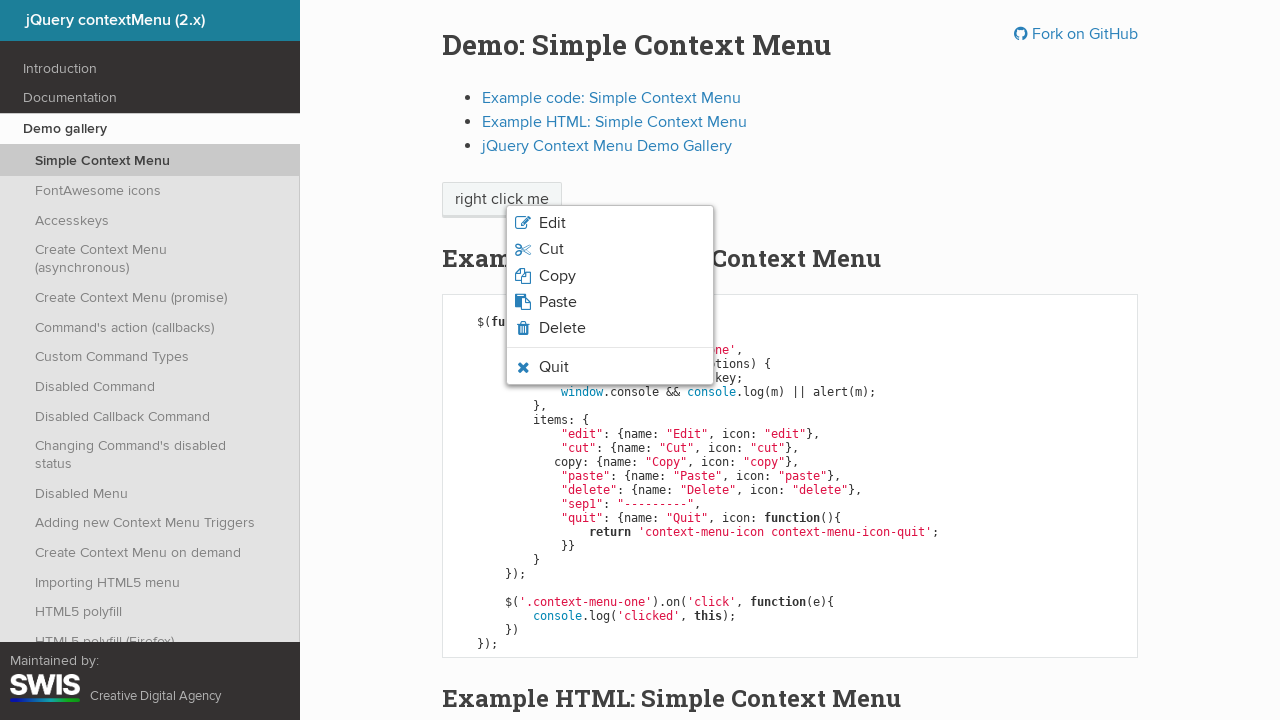

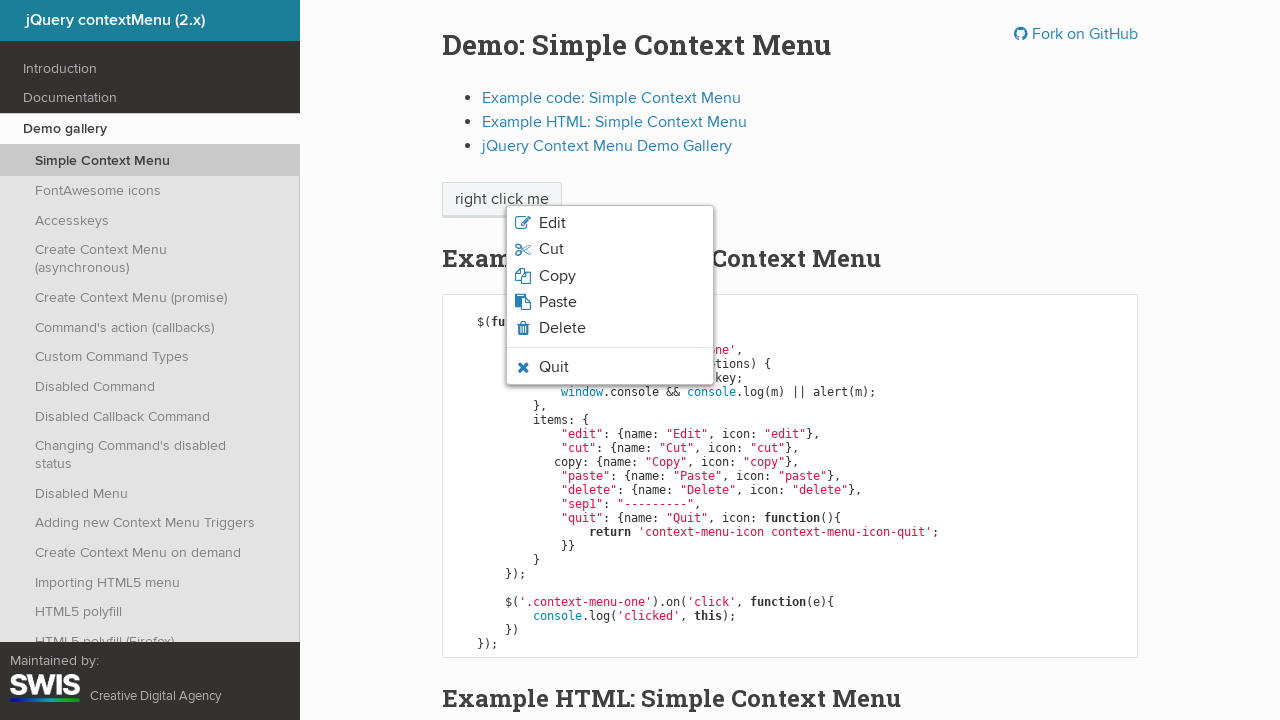